Tests the resizable UI component by dragging its corner handle to resize the element in different directions - horizontally, vertically, and diagonally.

Starting URL: https://seleniumui.moderntester.pl/resizable.php

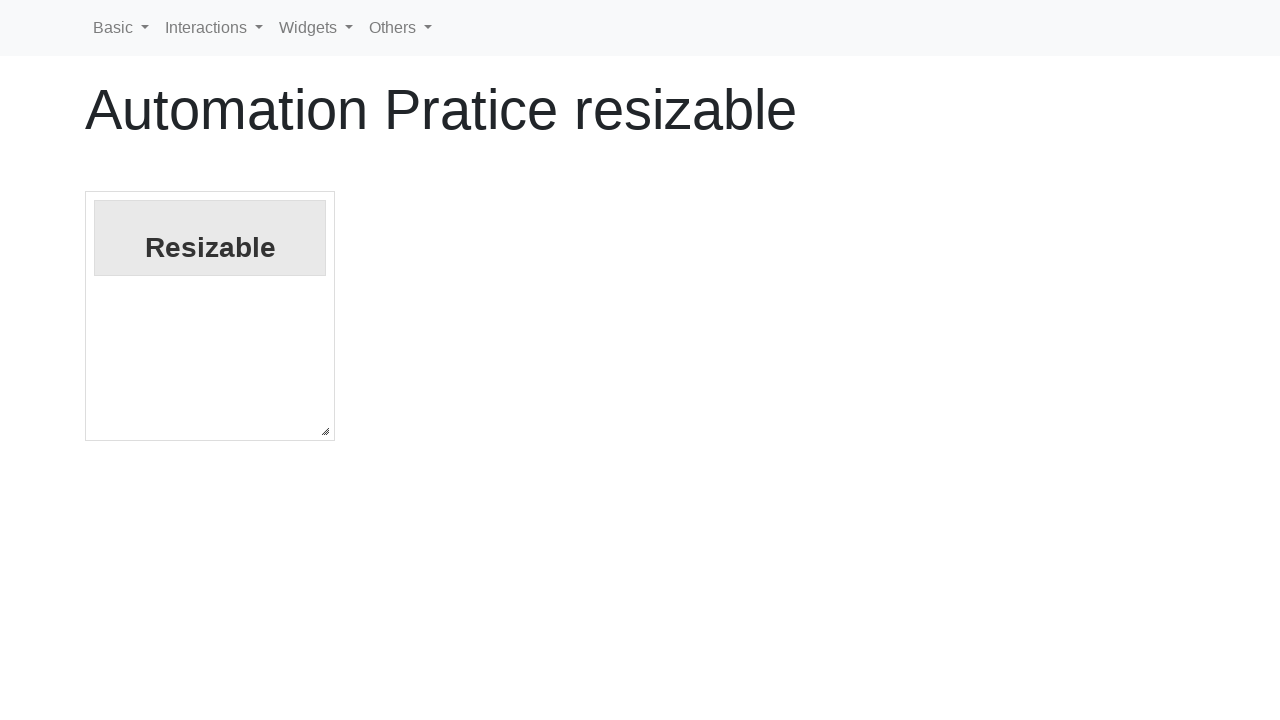

Waited for resizable element to be visible
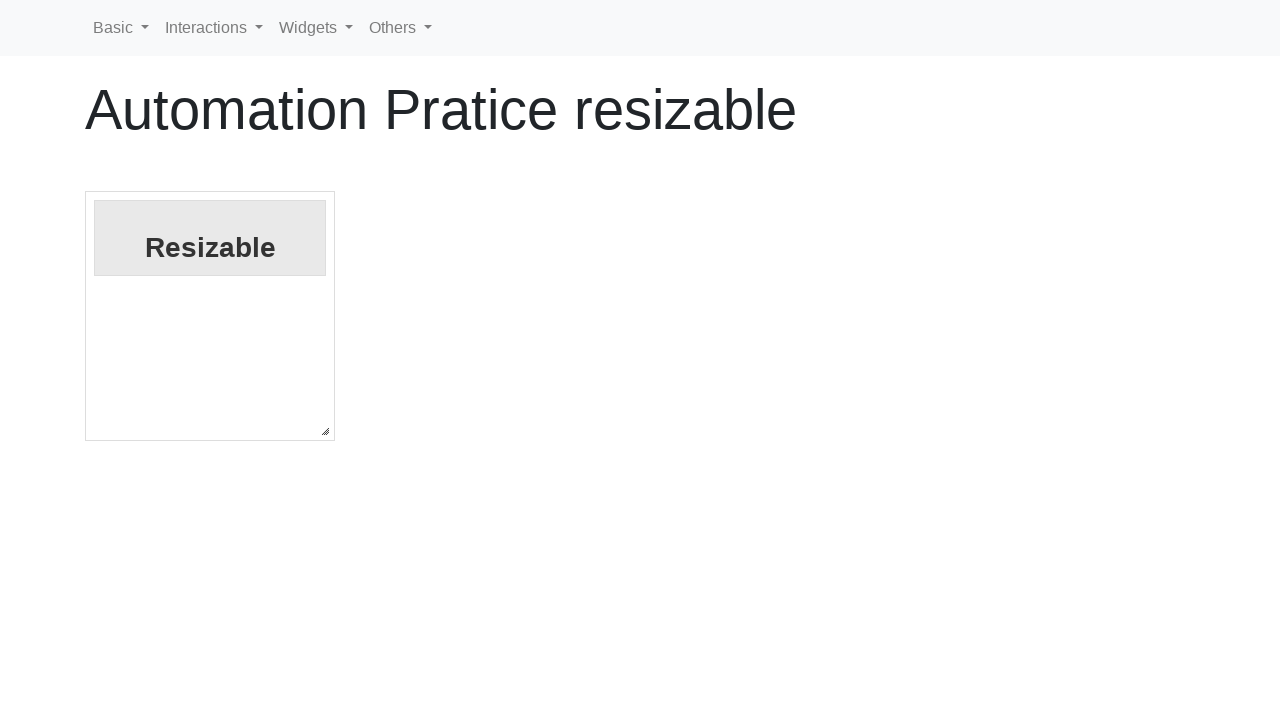

Located the resize handle corner grip
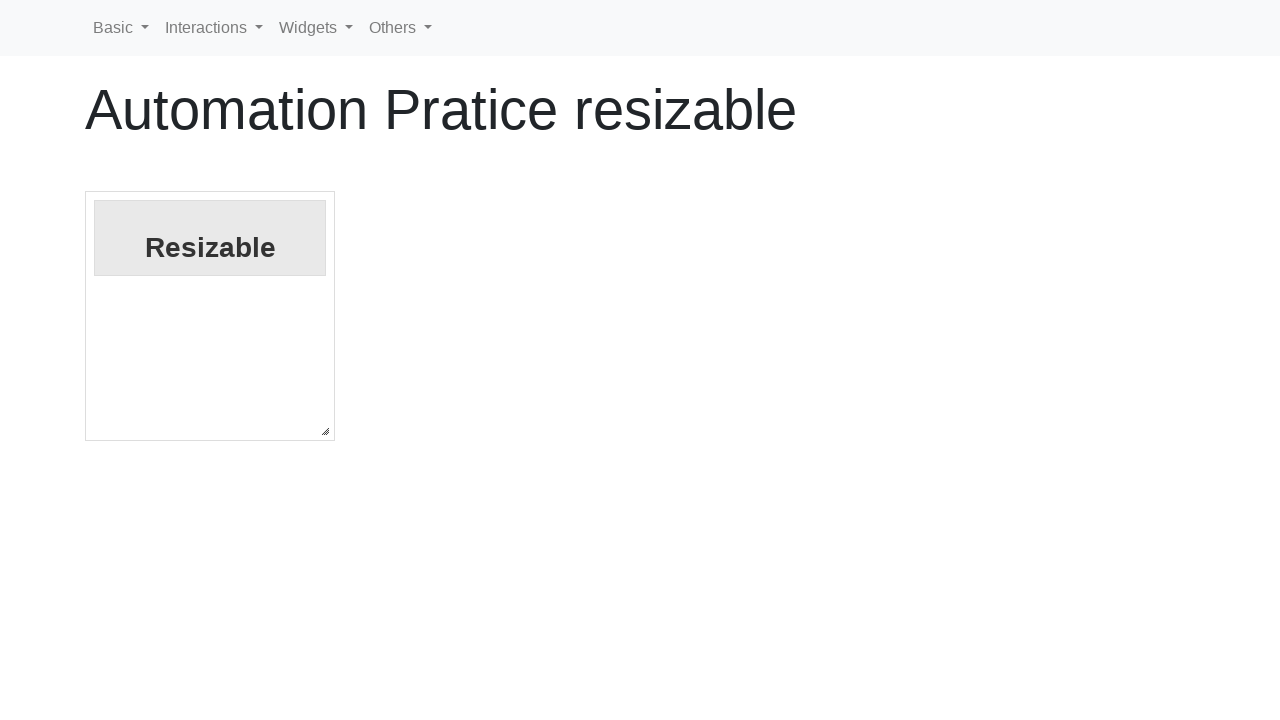

Calculated the center position of the resize handle
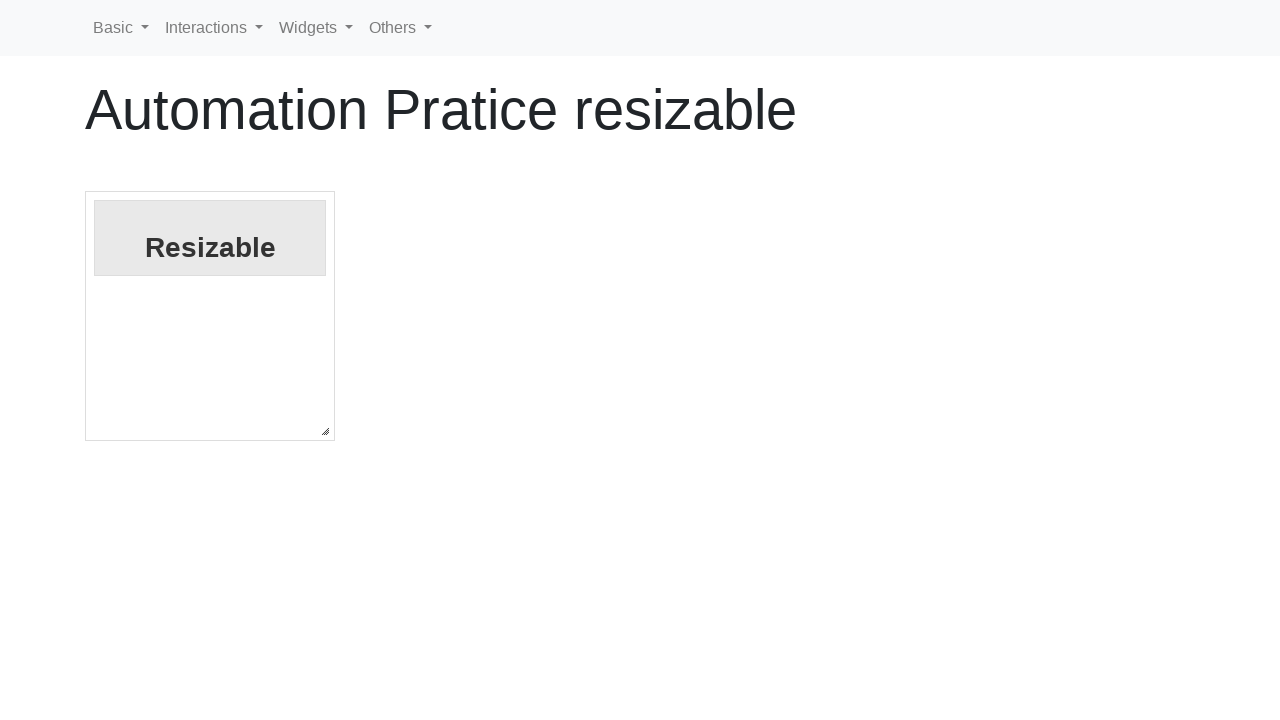

Moved mouse to the resize handle position at (325, 431)
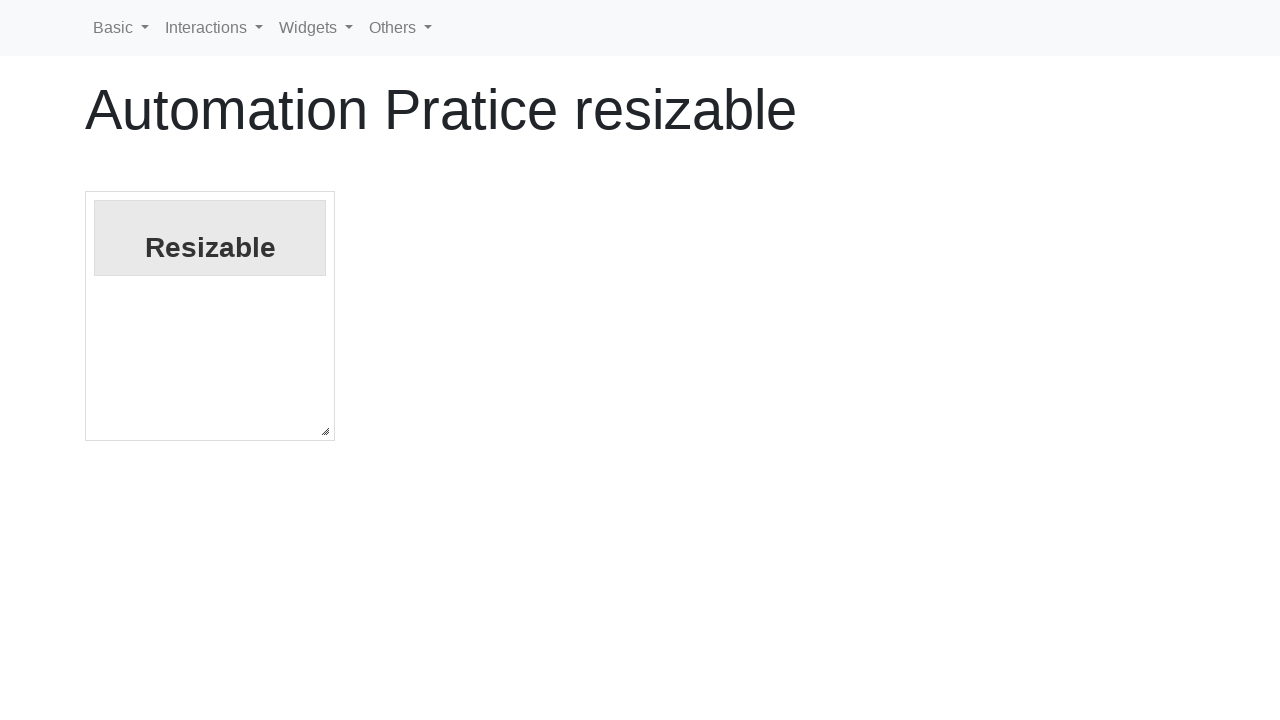

Pressed mouse button down on the resize handle at (325, 431)
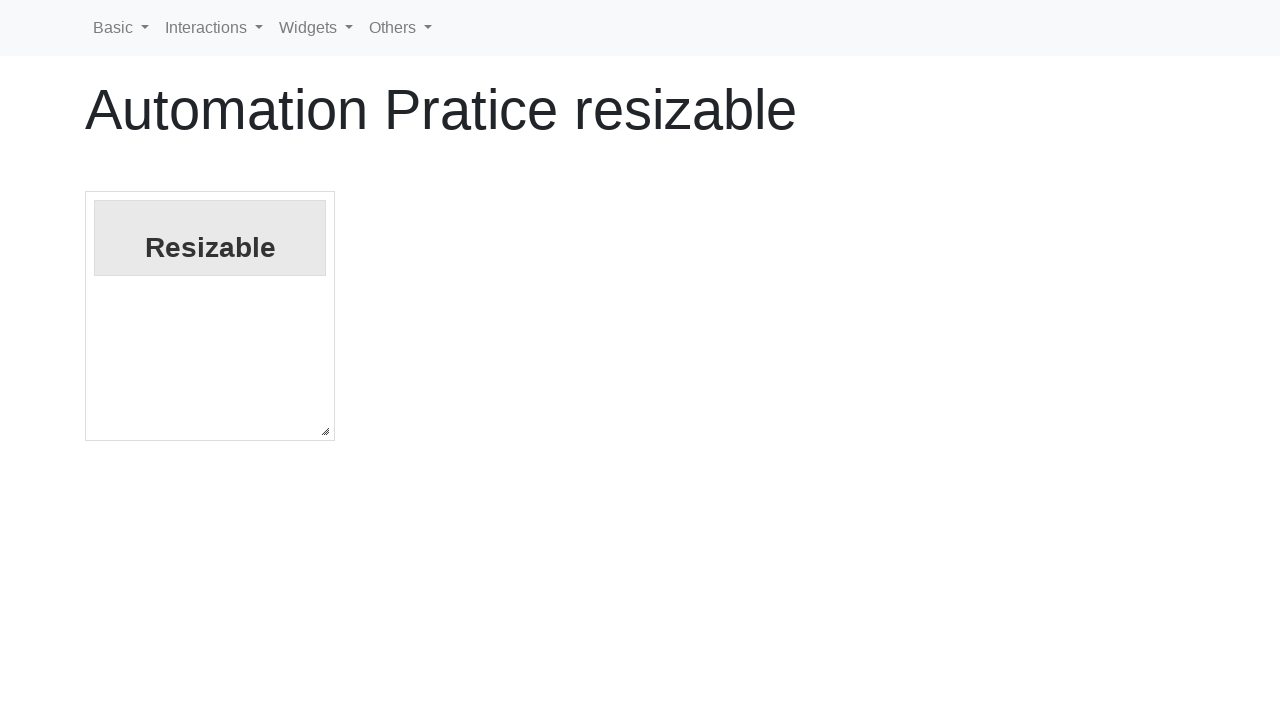

Dragged resize handle 30 pixels to the right at (355, 431)
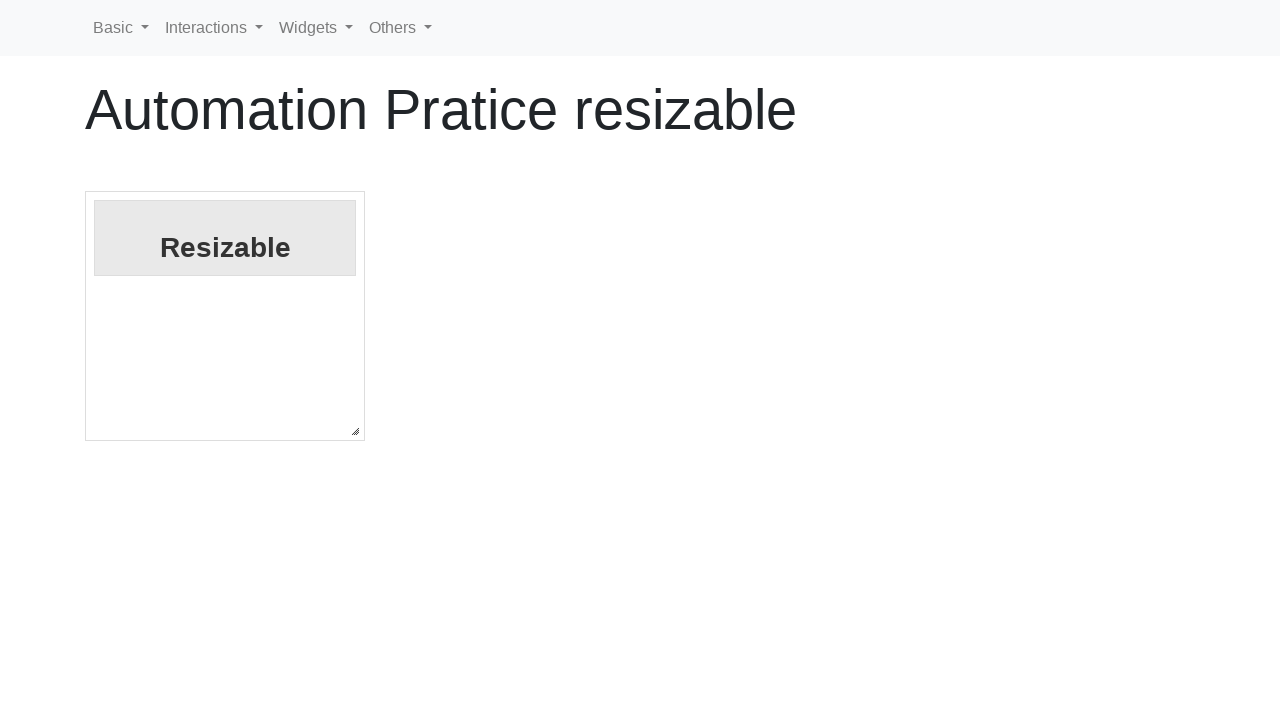

Released mouse button - horizontal resize completed at (355, 431)
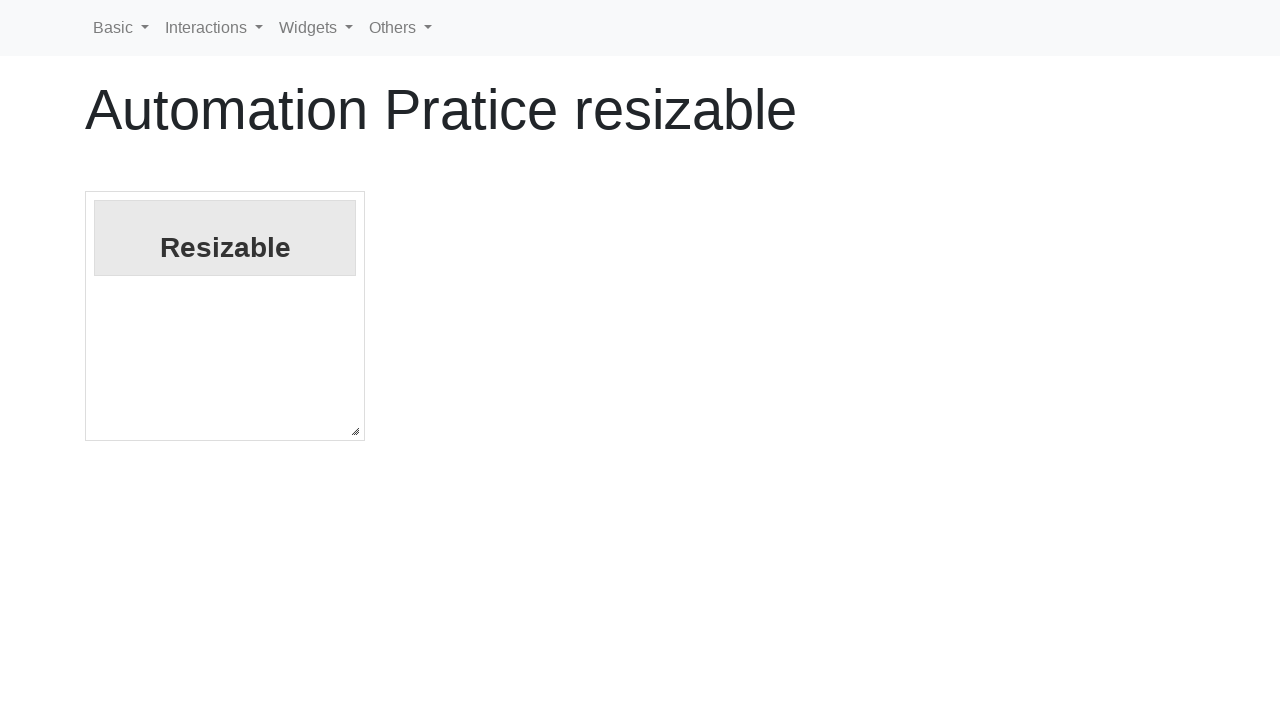

Retrieved updated resize handle position after horizontal resize
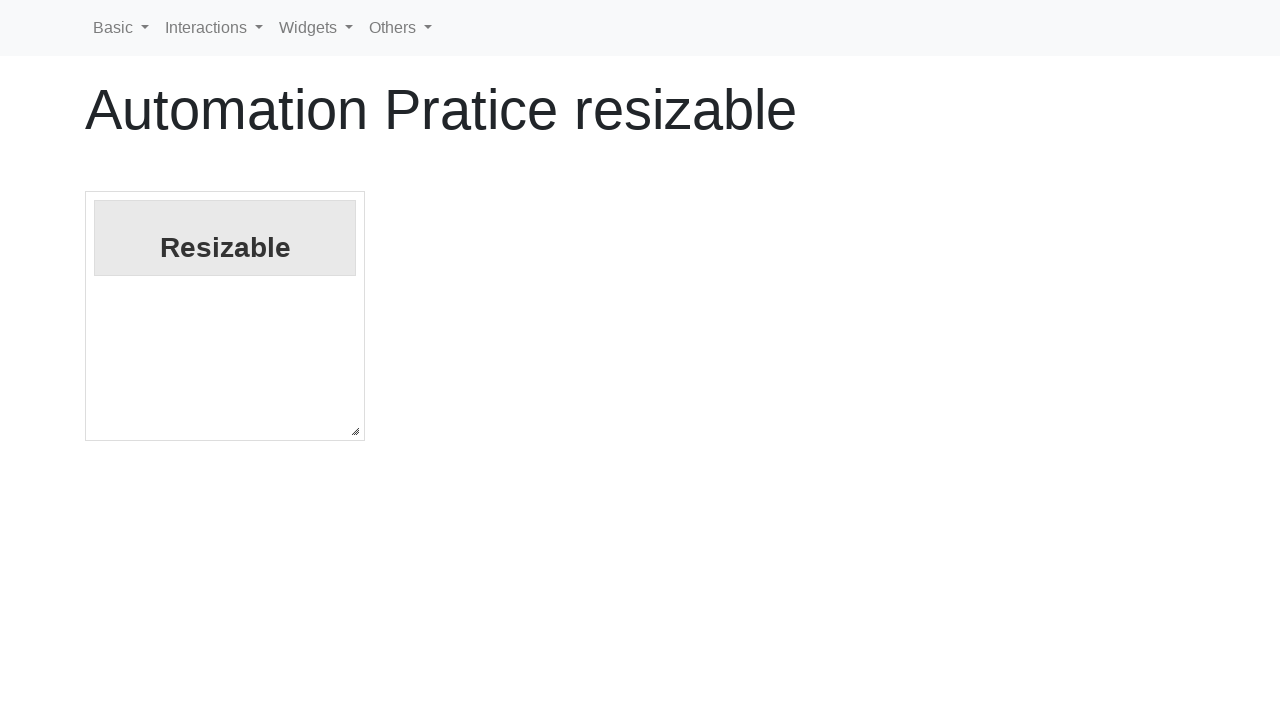

Moved mouse to the updated resize handle position at (355, 431)
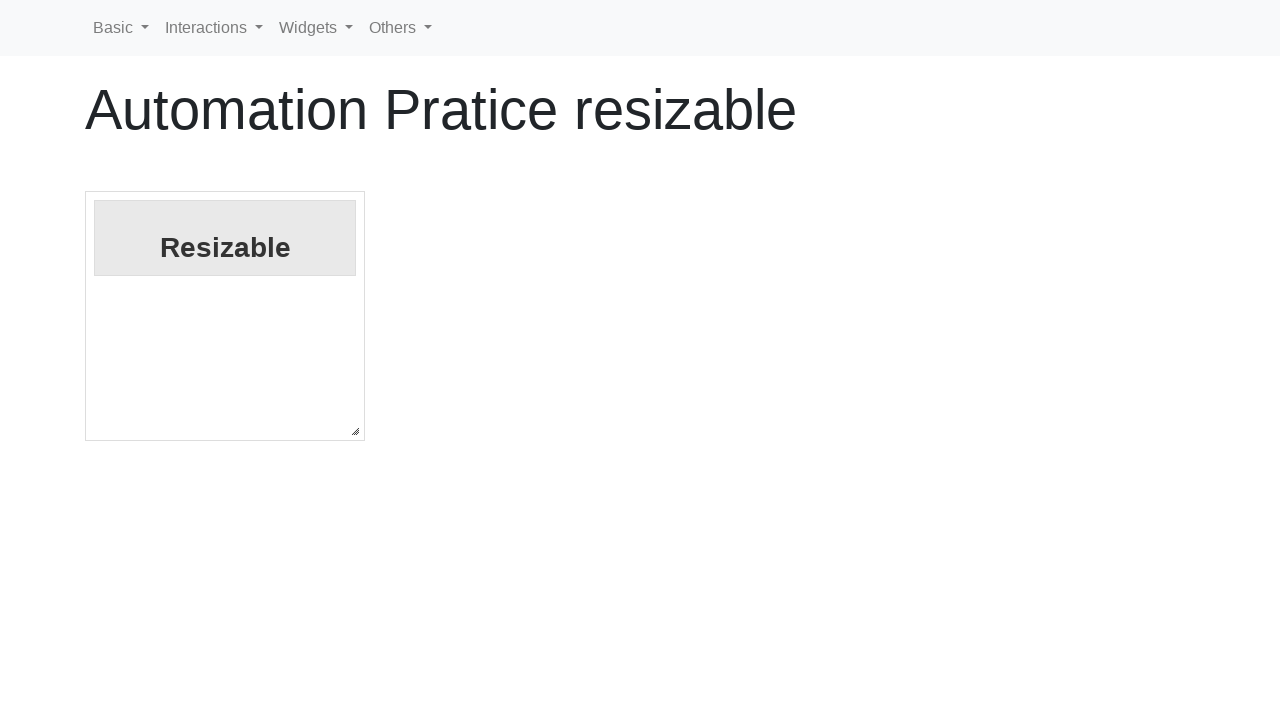

Pressed mouse button down on the resize handle at (355, 431)
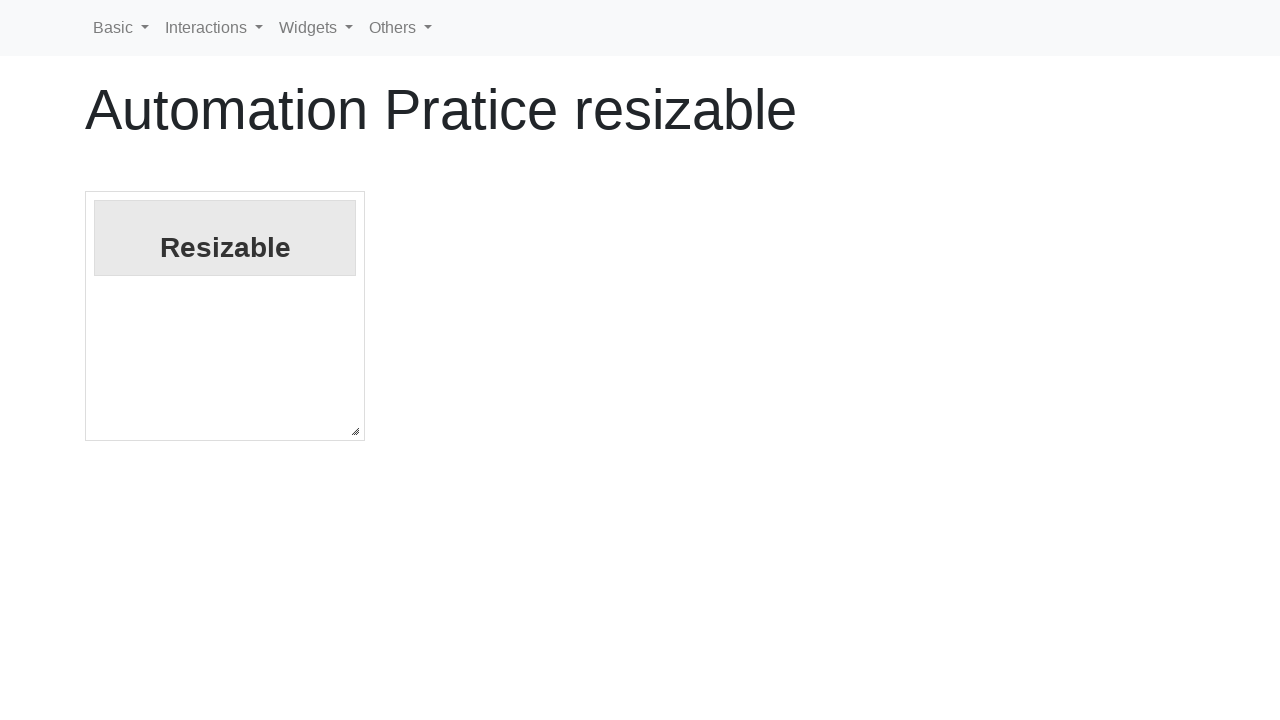

Dragged resize handle 30 pixels down at (355, 461)
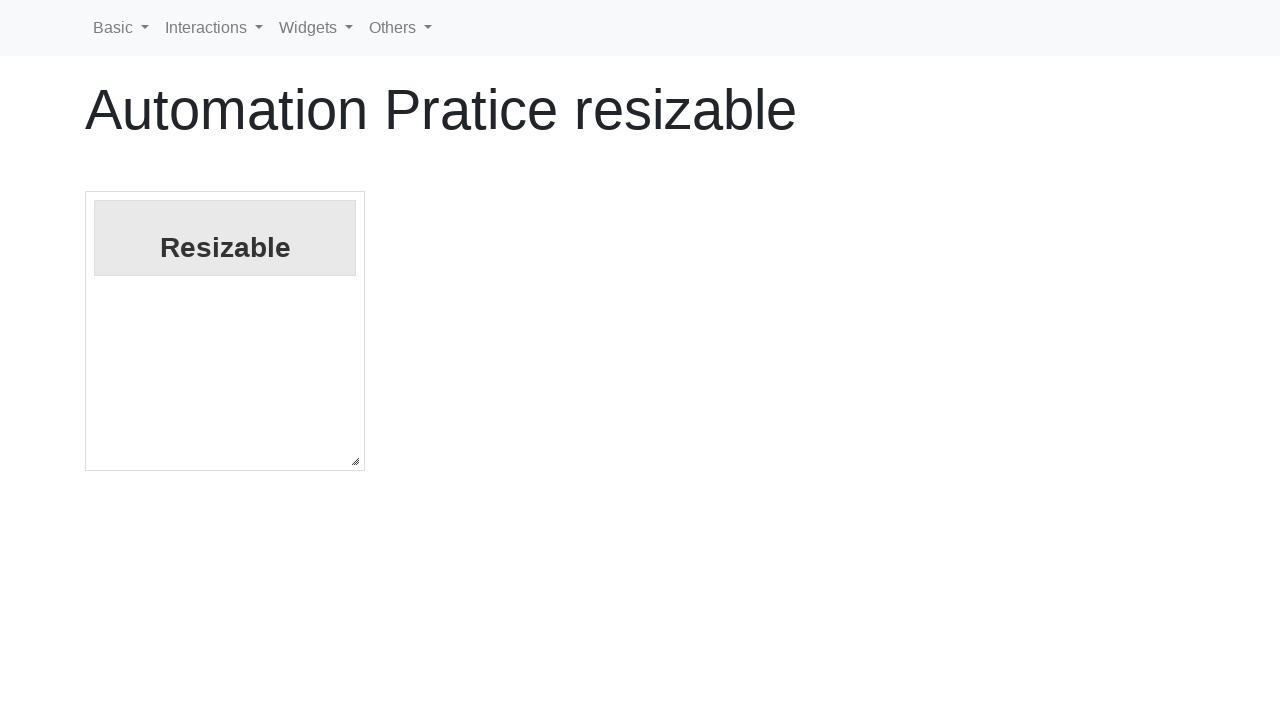

Released mouse button - vertical resize completed at (355, 461)
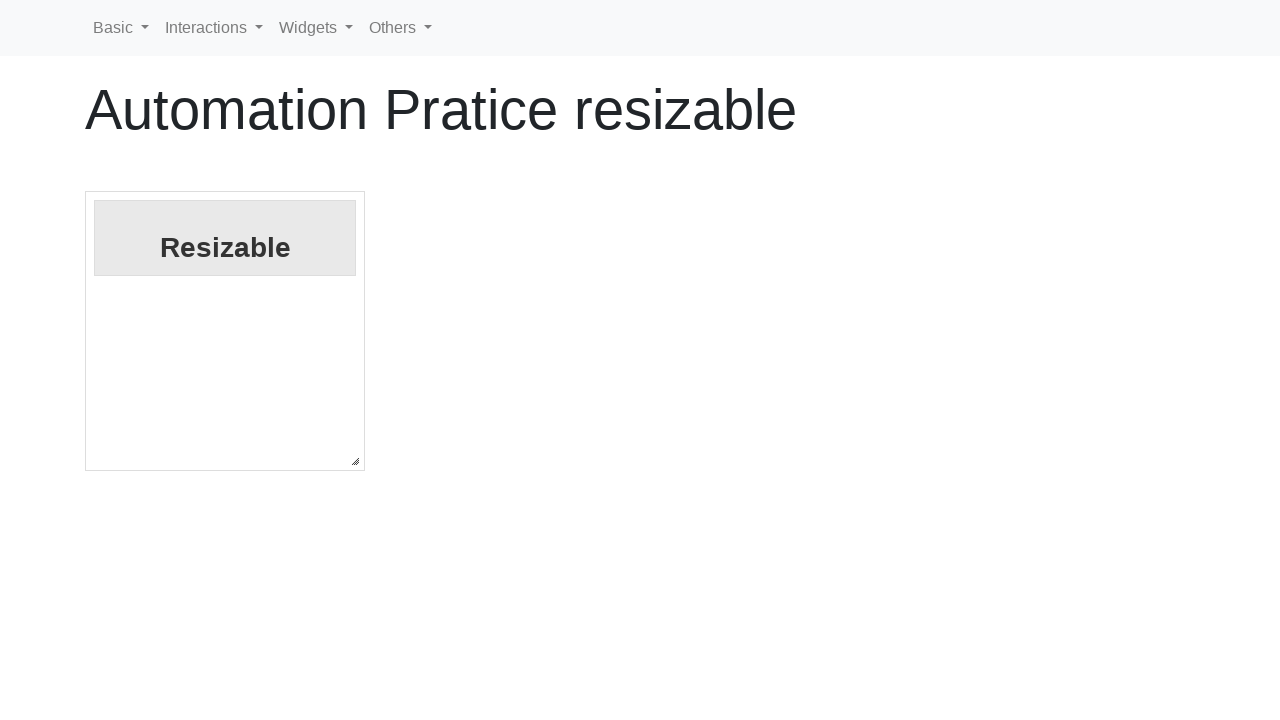

Retrieved updated resize handle position after vertical resize
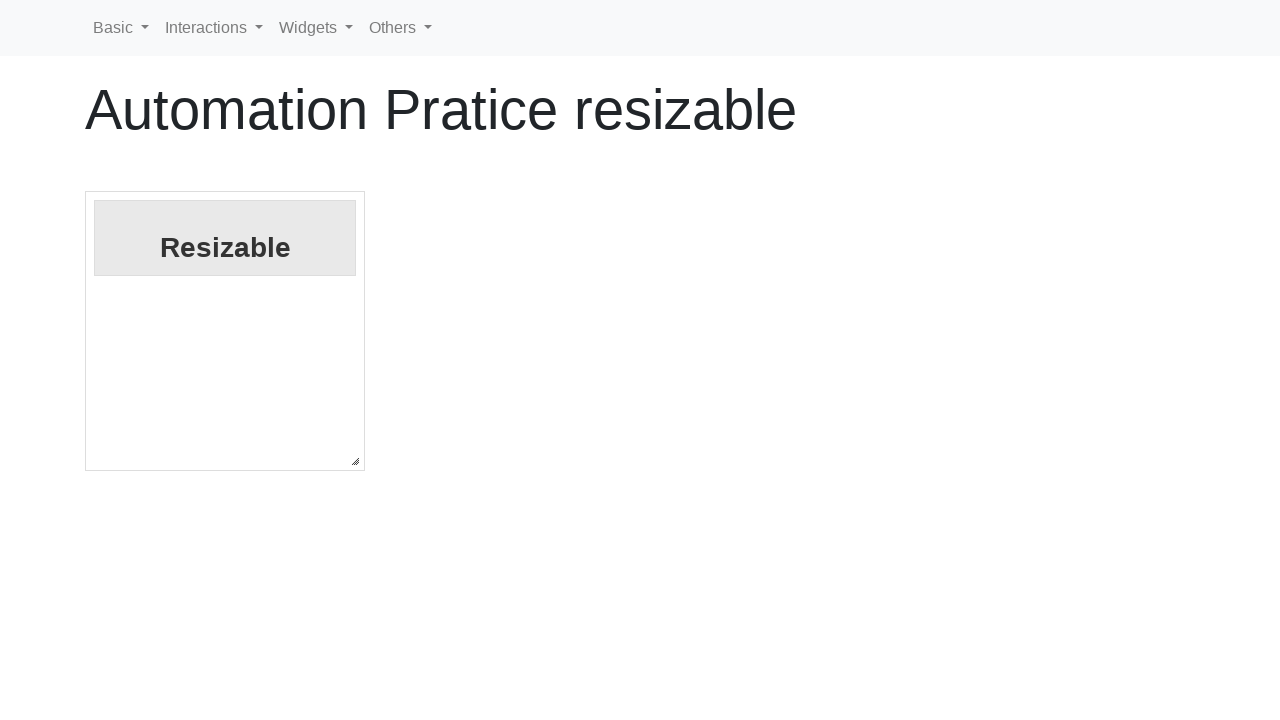

Moved mouse to the updated resize handle position at (355, 461)
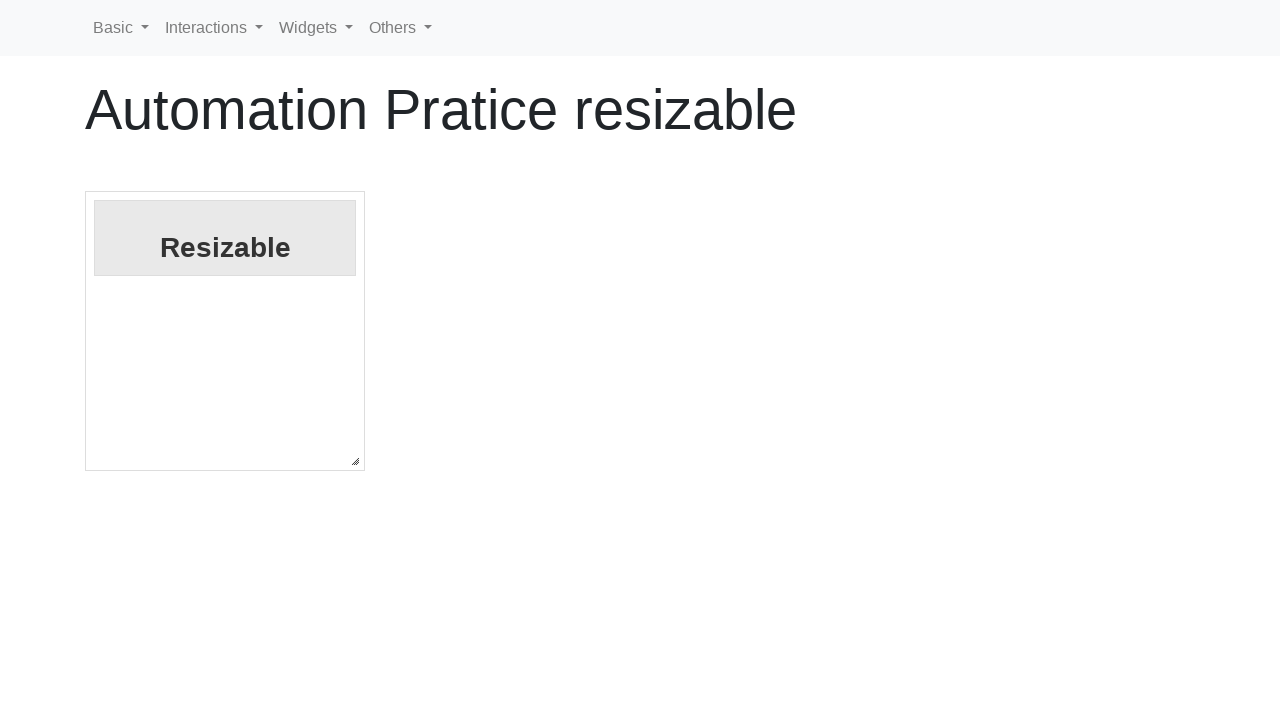

Pressed mouse button down on the resize handle at (355, 461)
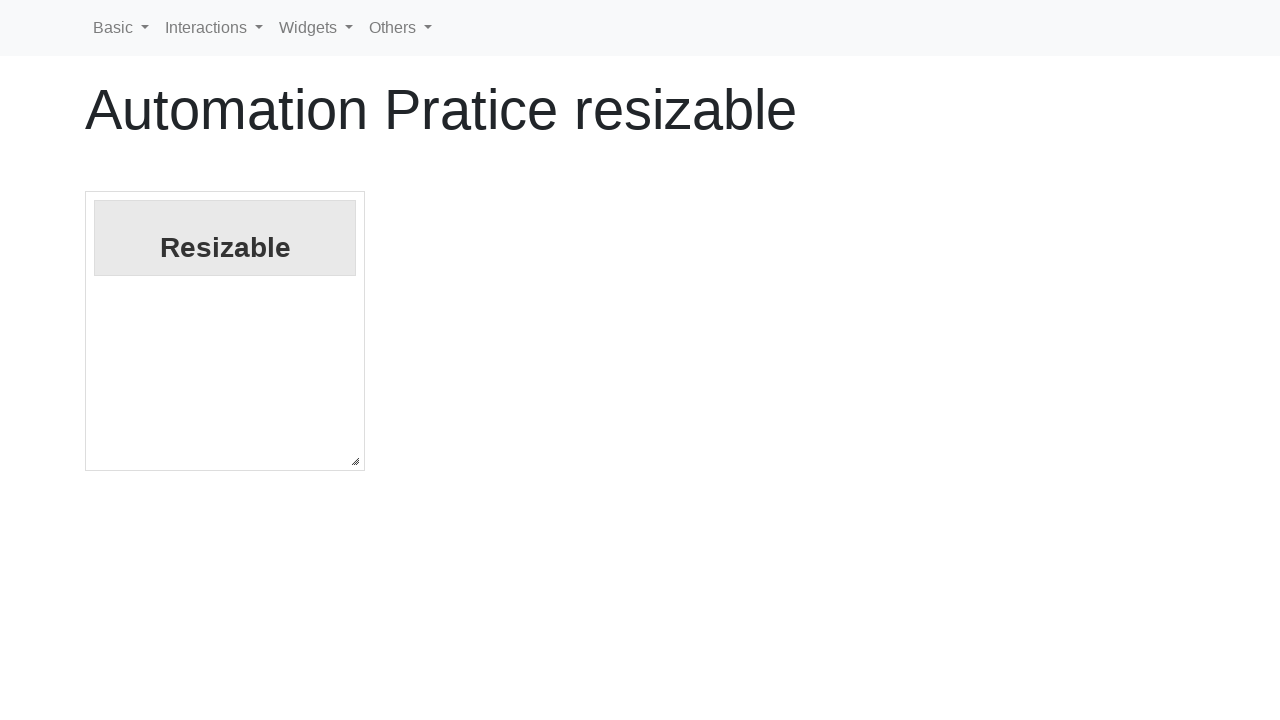

Dragged resize handle 30 pixels right and 30 pixels down diagonally at (385, 491)
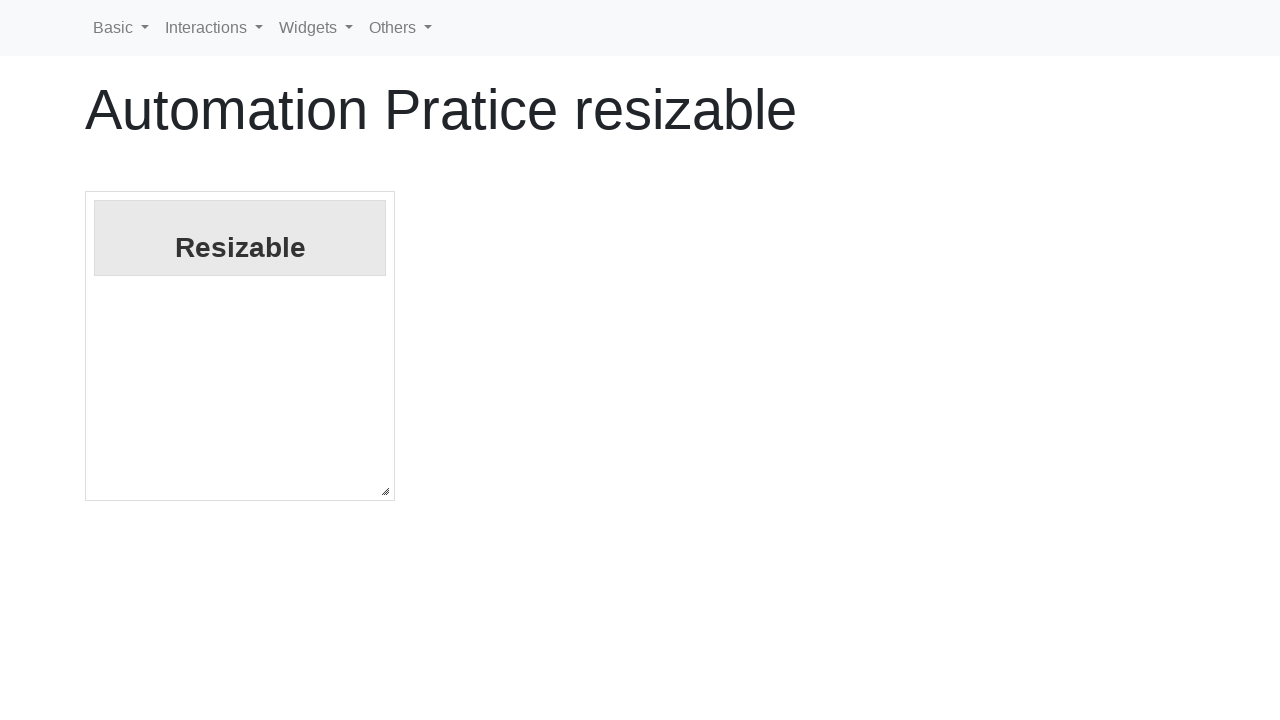

Released mouse button - diagonal resize completed at (385, 491)
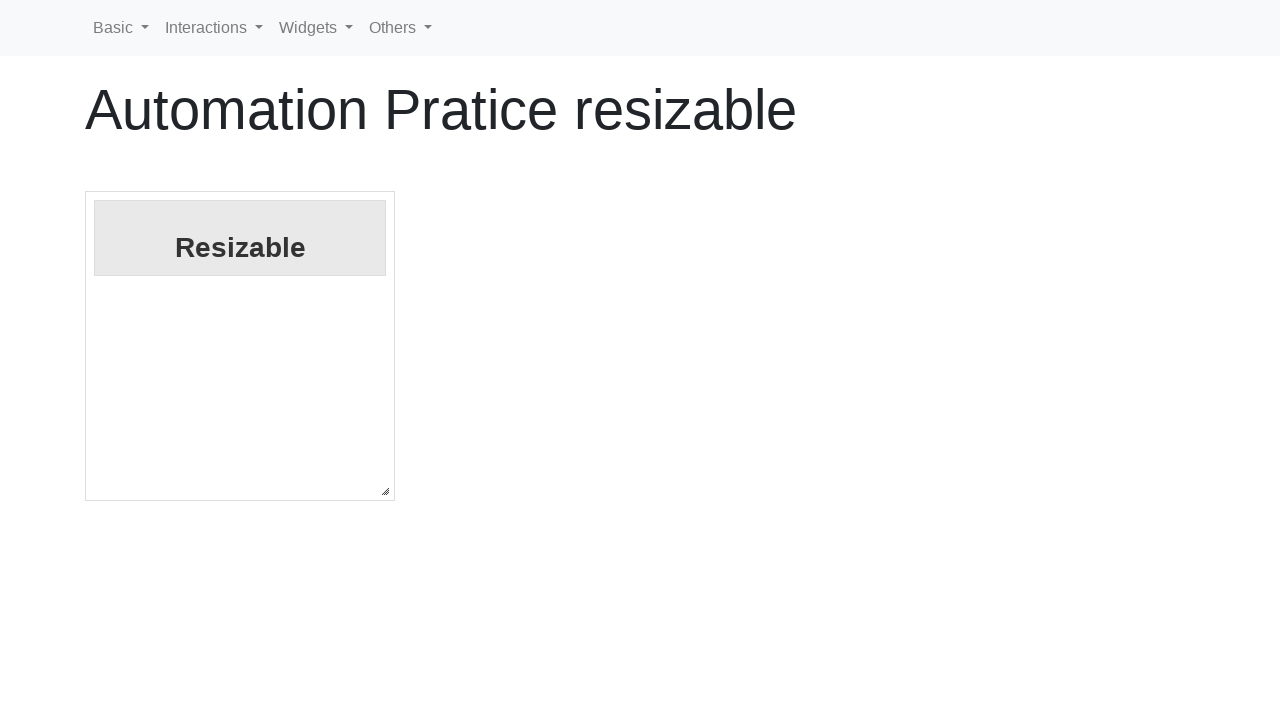

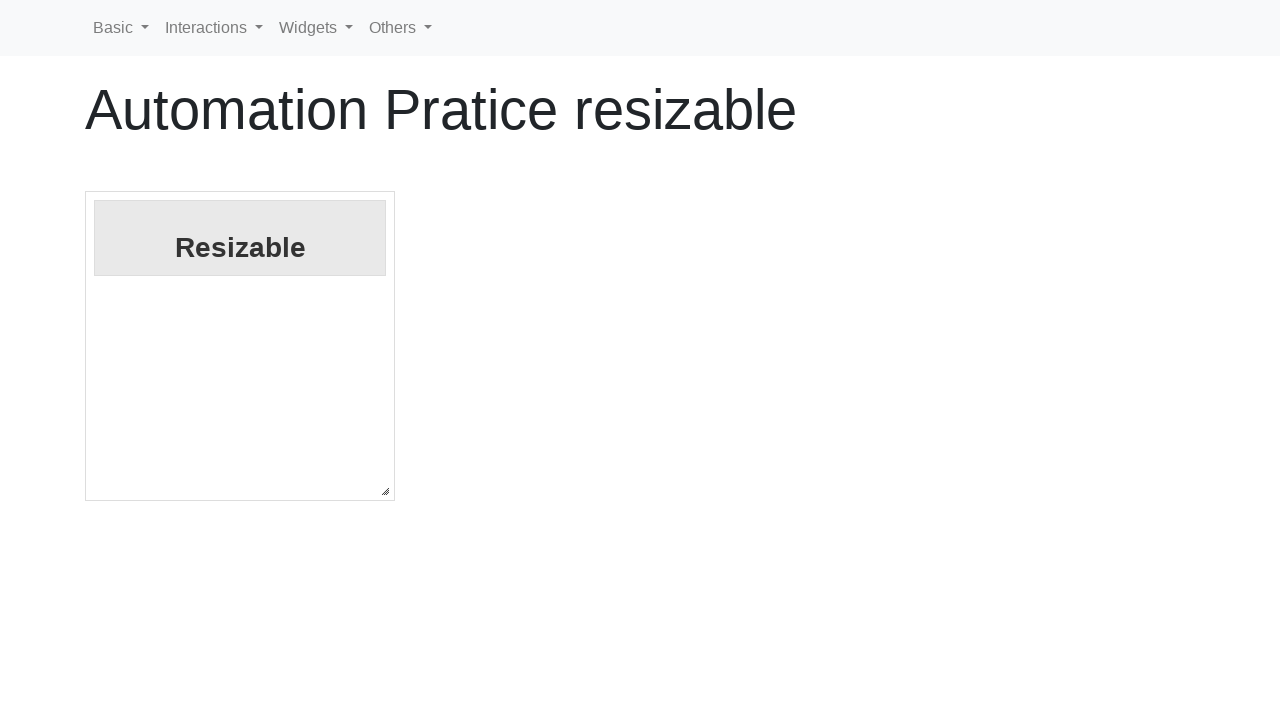